Tests the e-commerce flow on demoblaze.com by navigating to Laptops category, selecting a MacBook Air, adding it to cart, and verifying the cart contents.

Starting URL: https://www.demoblaze.com/

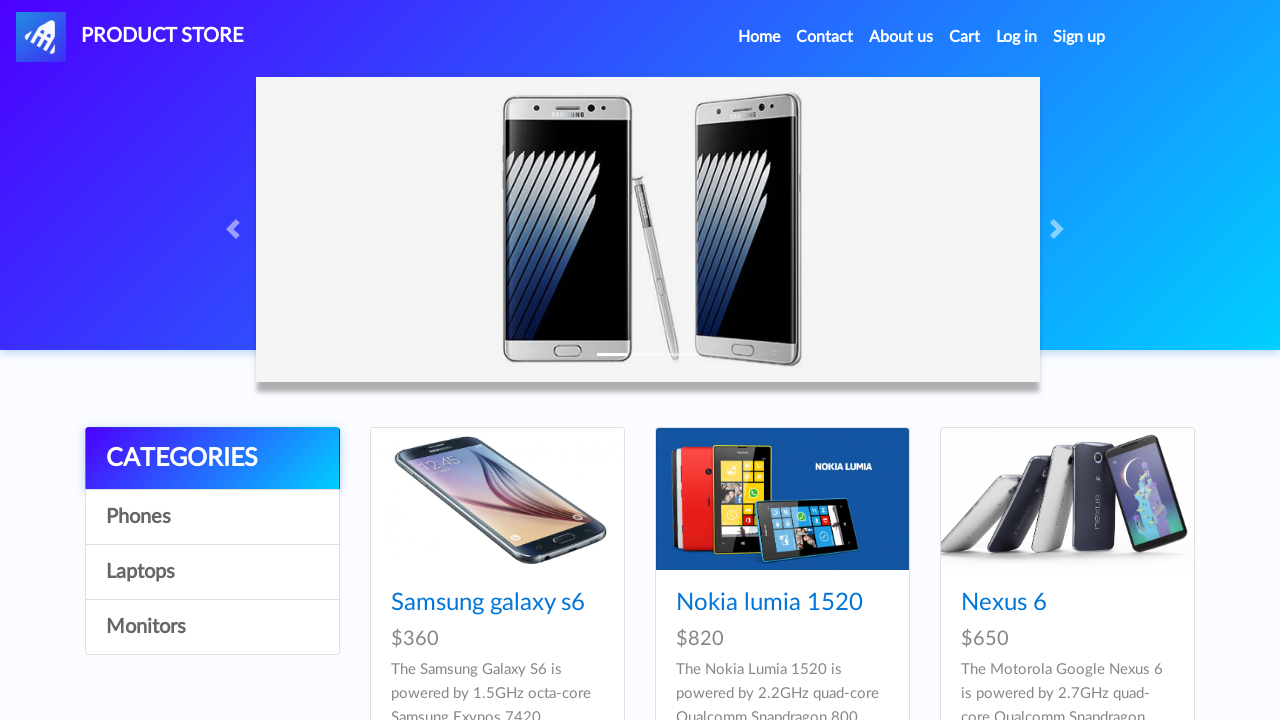

Clicked on Laptops category at (212, 572) on text=Laptops
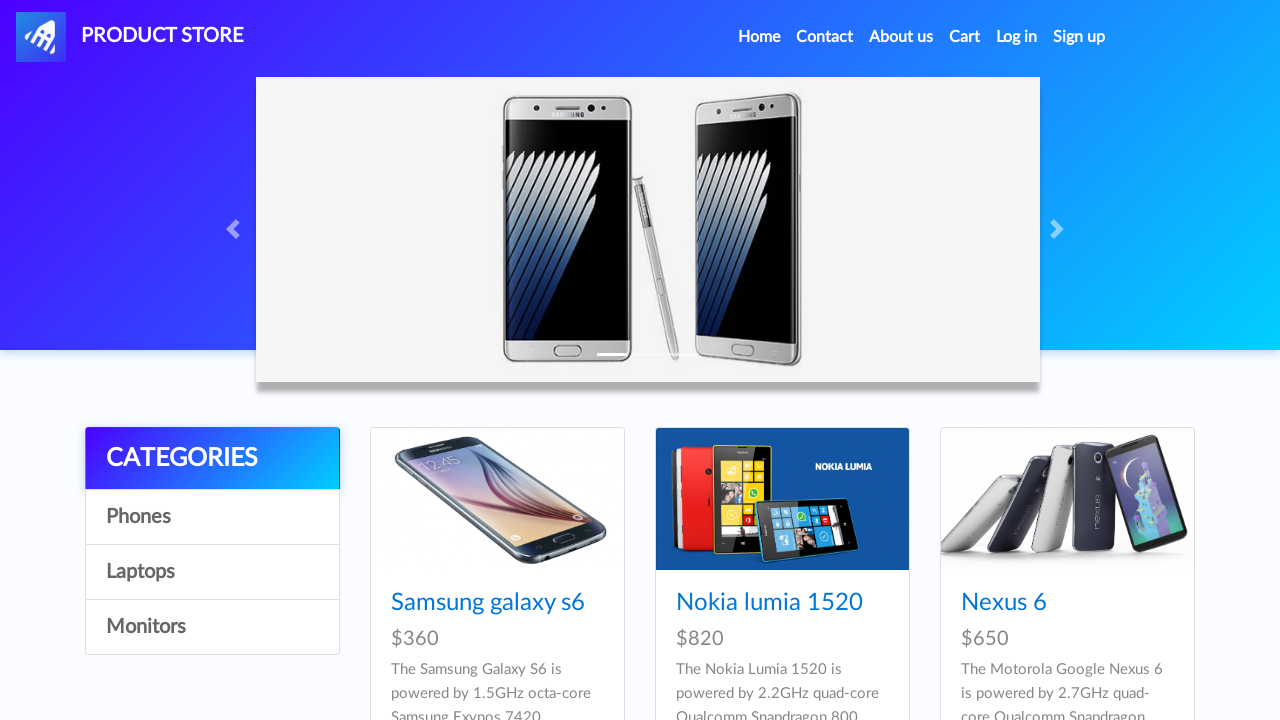

Waited for Laptops category page to load
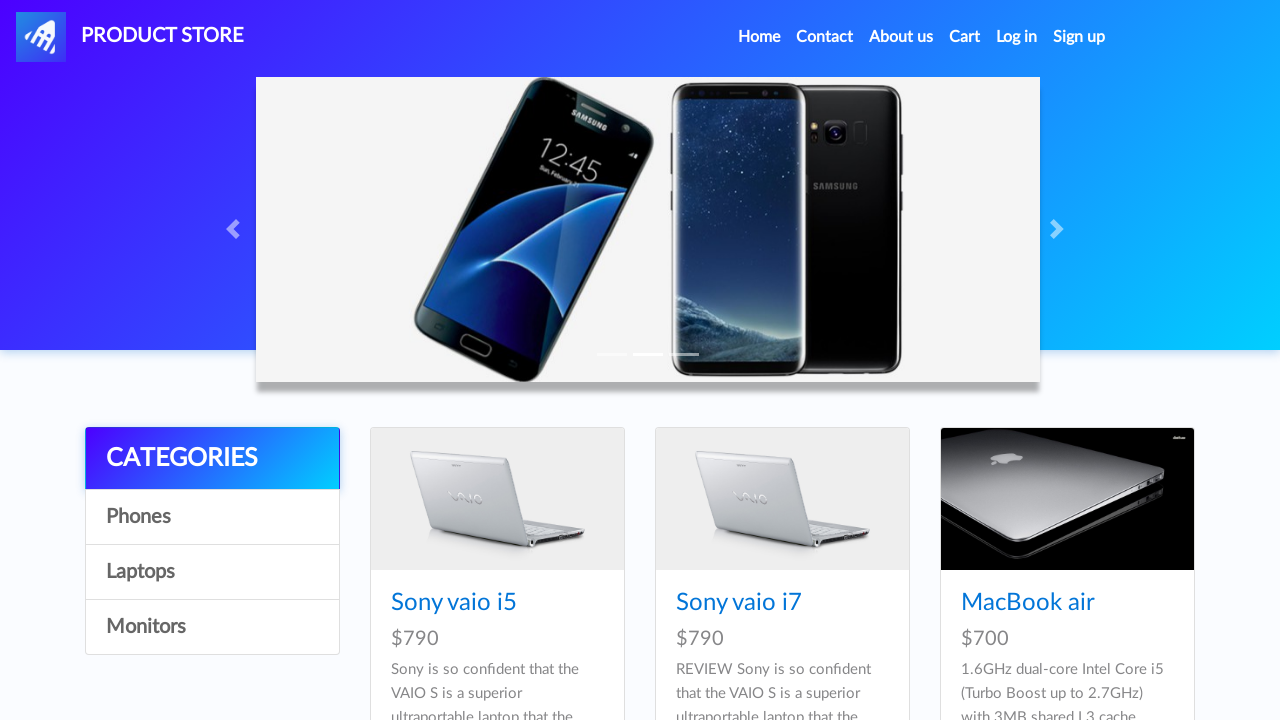

Clicked on MacBook Air product at (1028, 603) on text=MacBook air
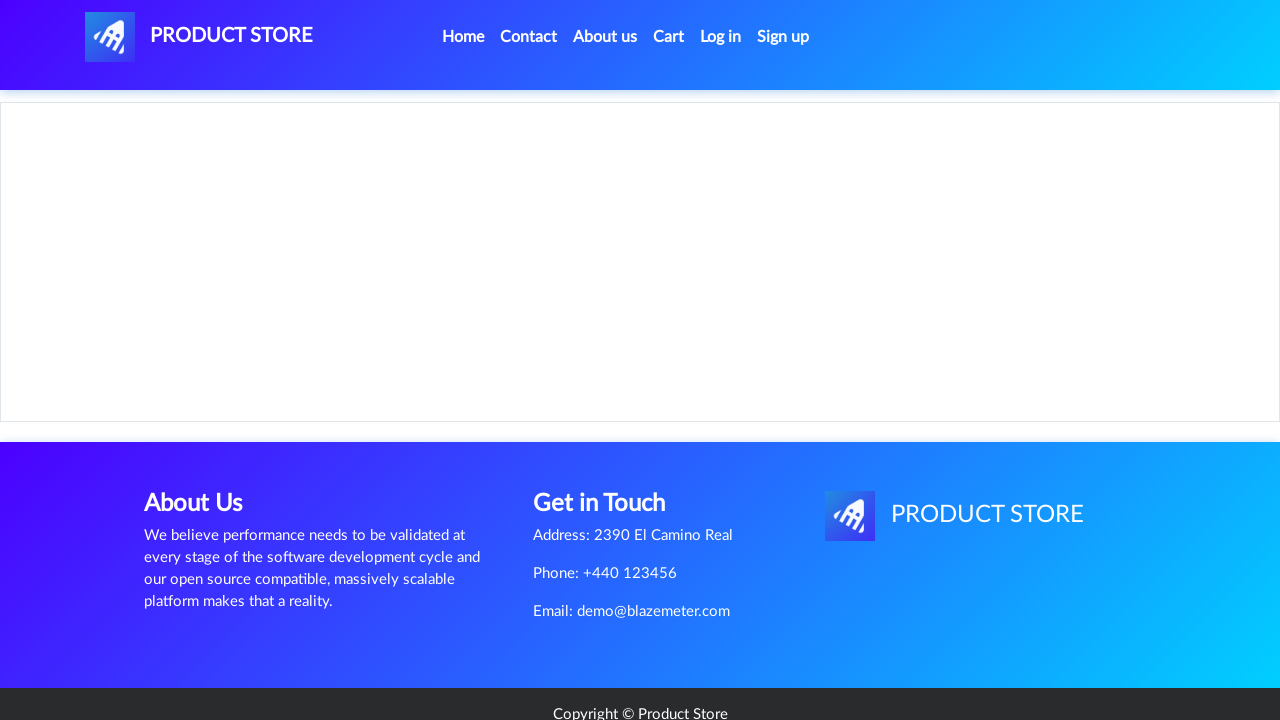

Waited for MacBook Air product page to load
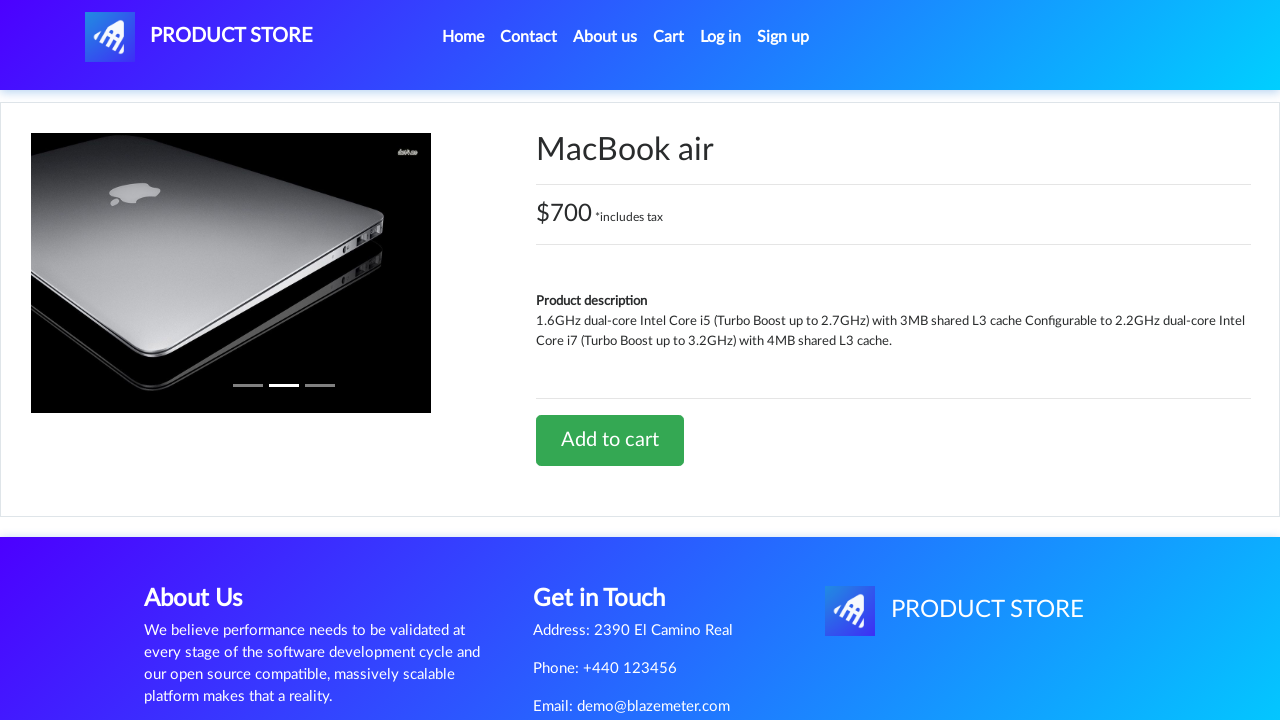

Clicked Add to cart button for MacBook Air at (610, 440) on a.btn.btn-success.btn-lg
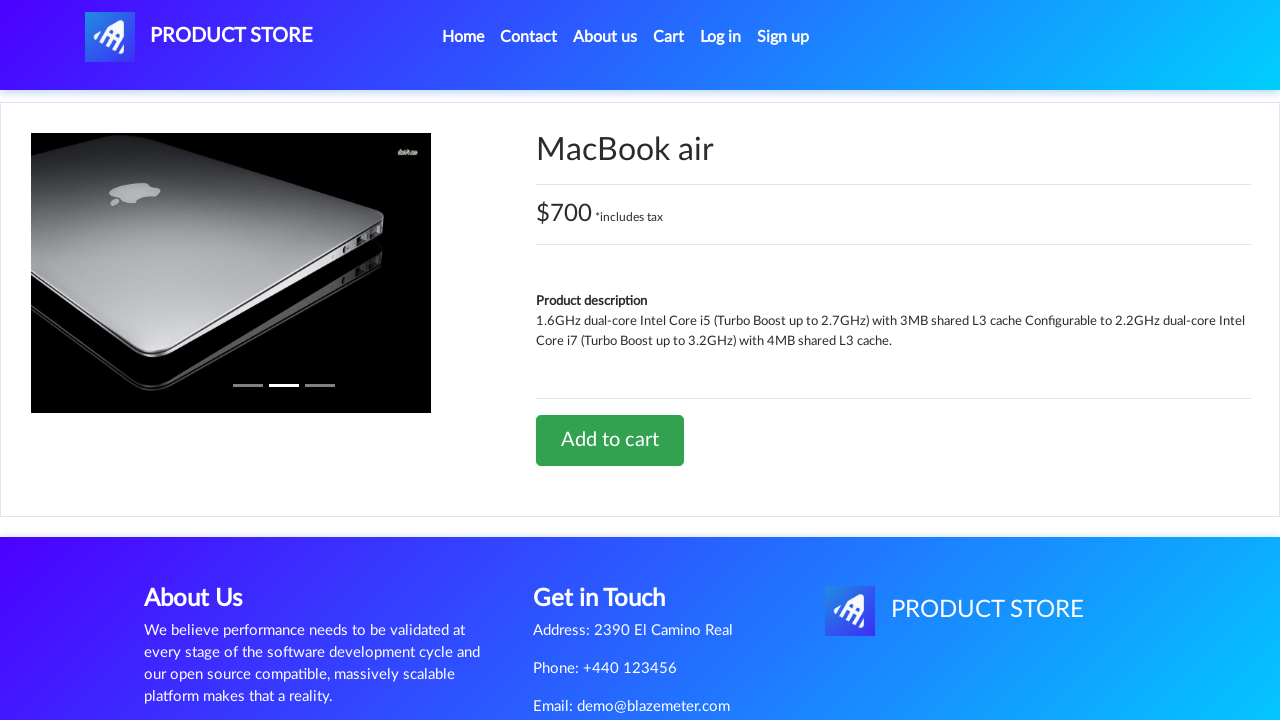

Waited after clicking Add to cart button
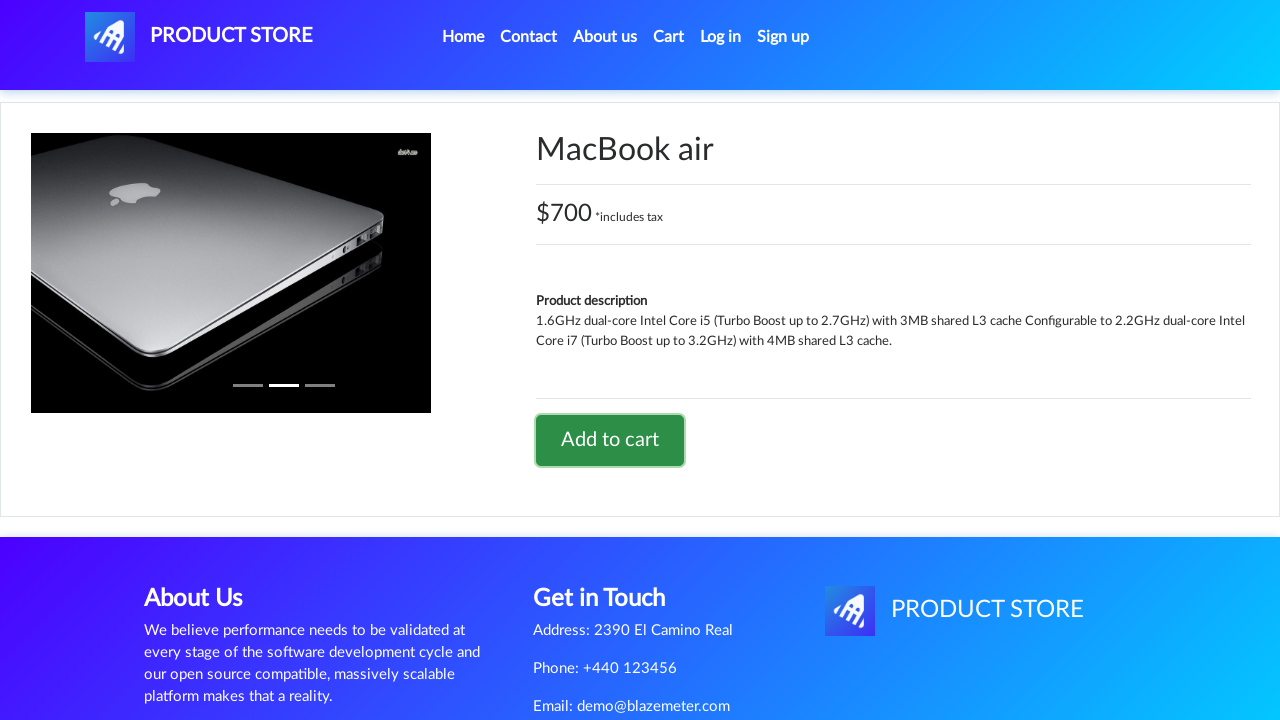

Set up dialog handler to accept alerts
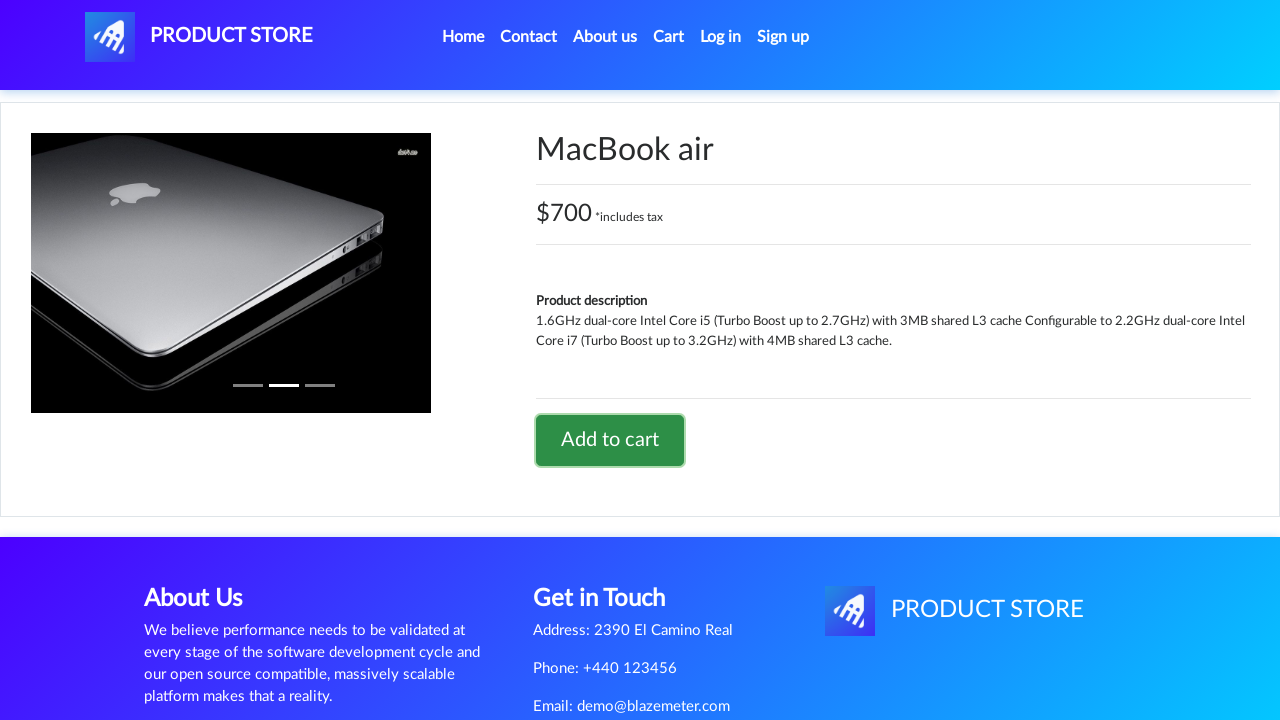

Clicked Add to cart button again at (610, 440) on a.btn.btn-success.btn-lg
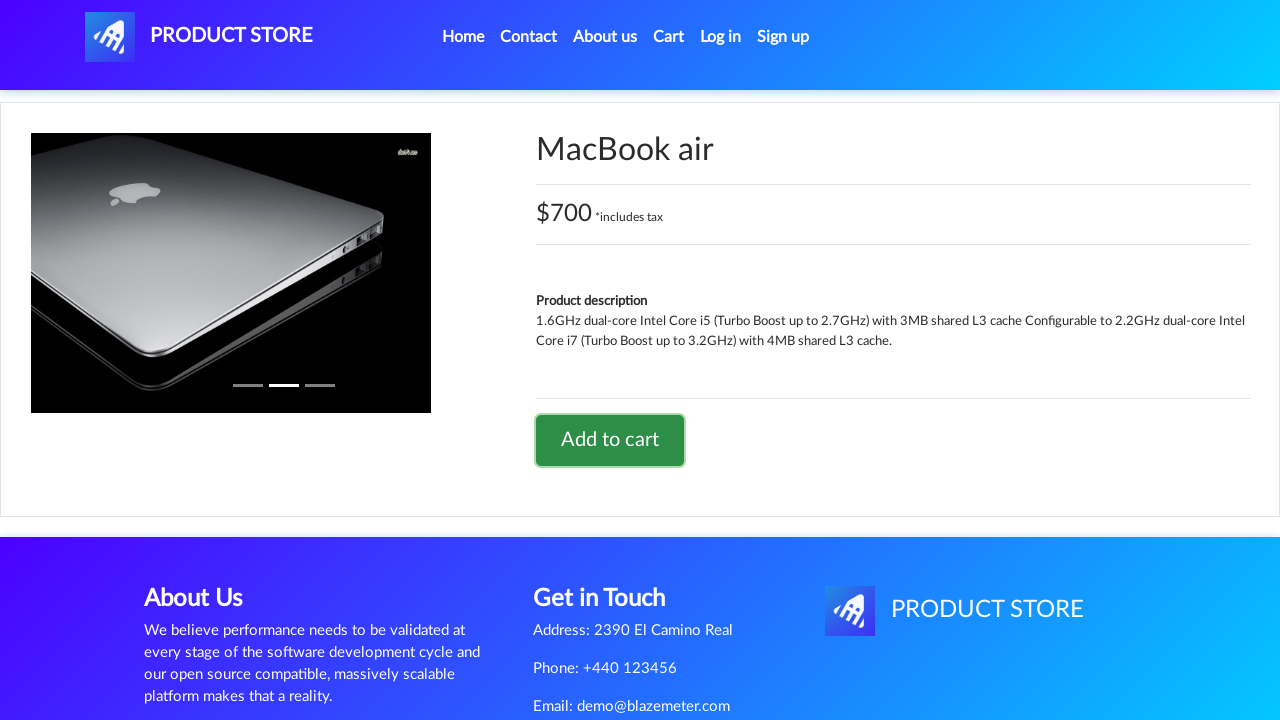

Waited after second Add to cart click
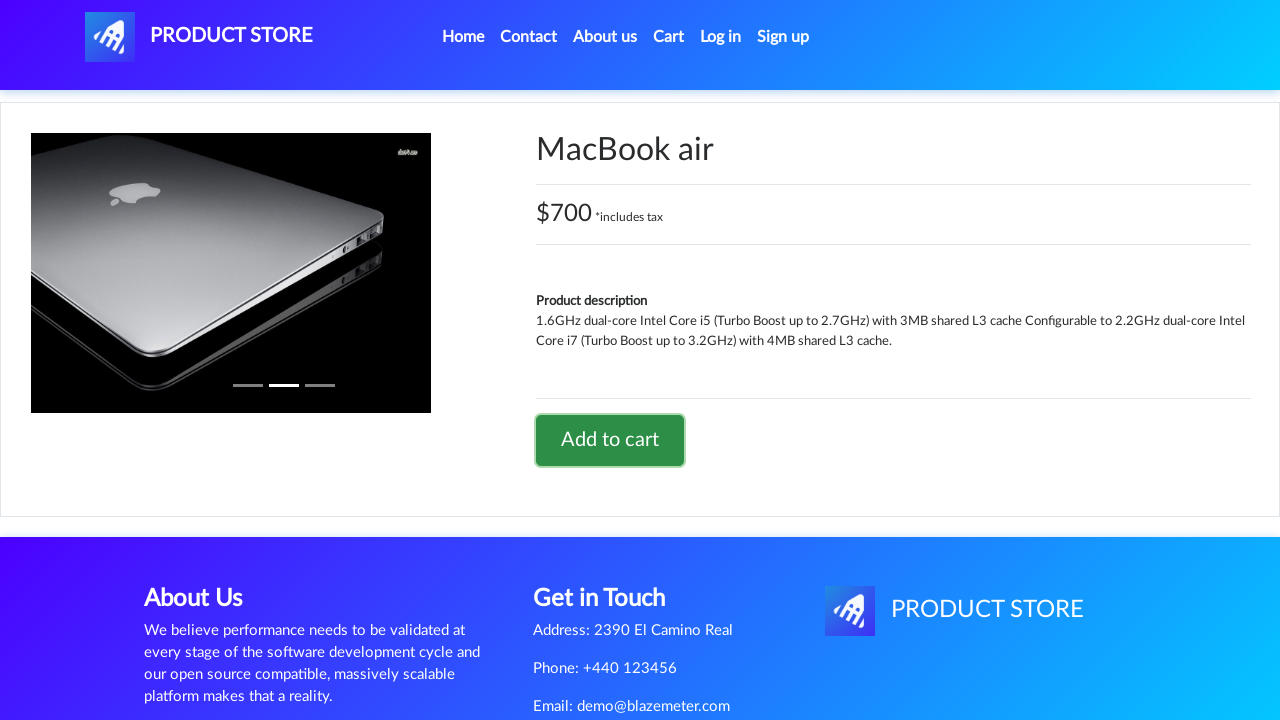

Clicked on Cart link to navigate to cart page at (669, 37) on text=Cart
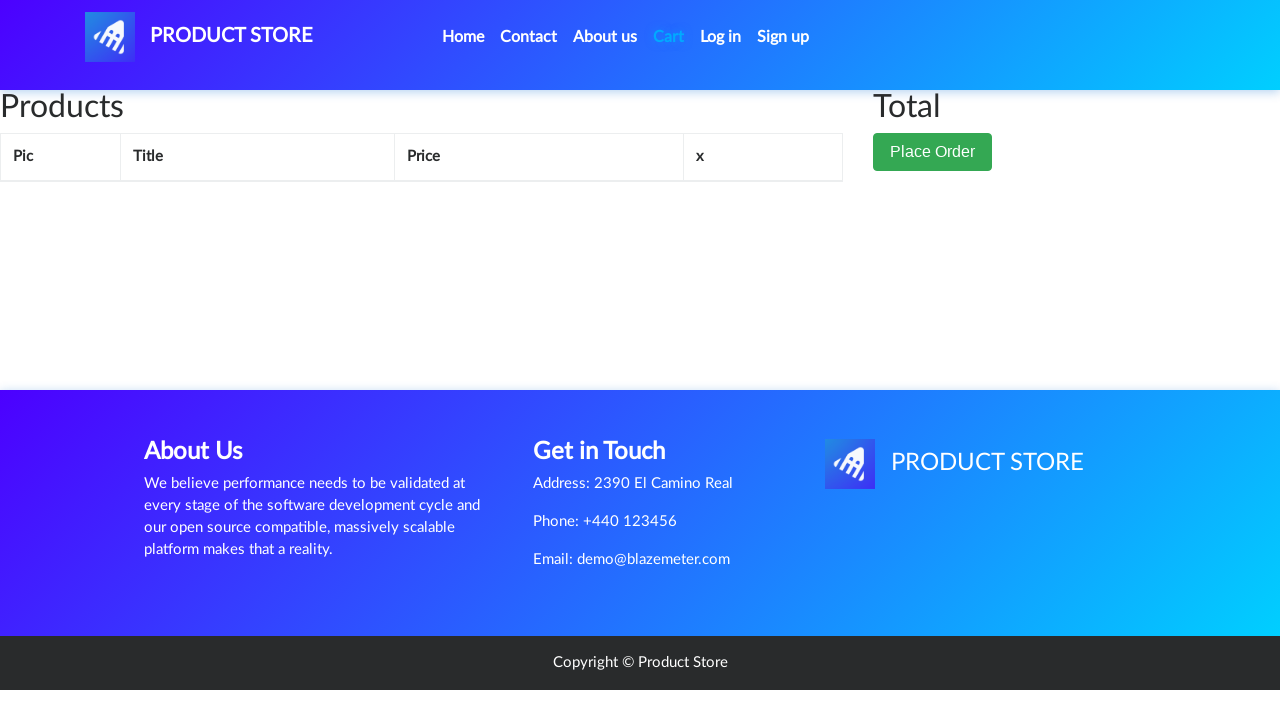

Waited for Cart page to load
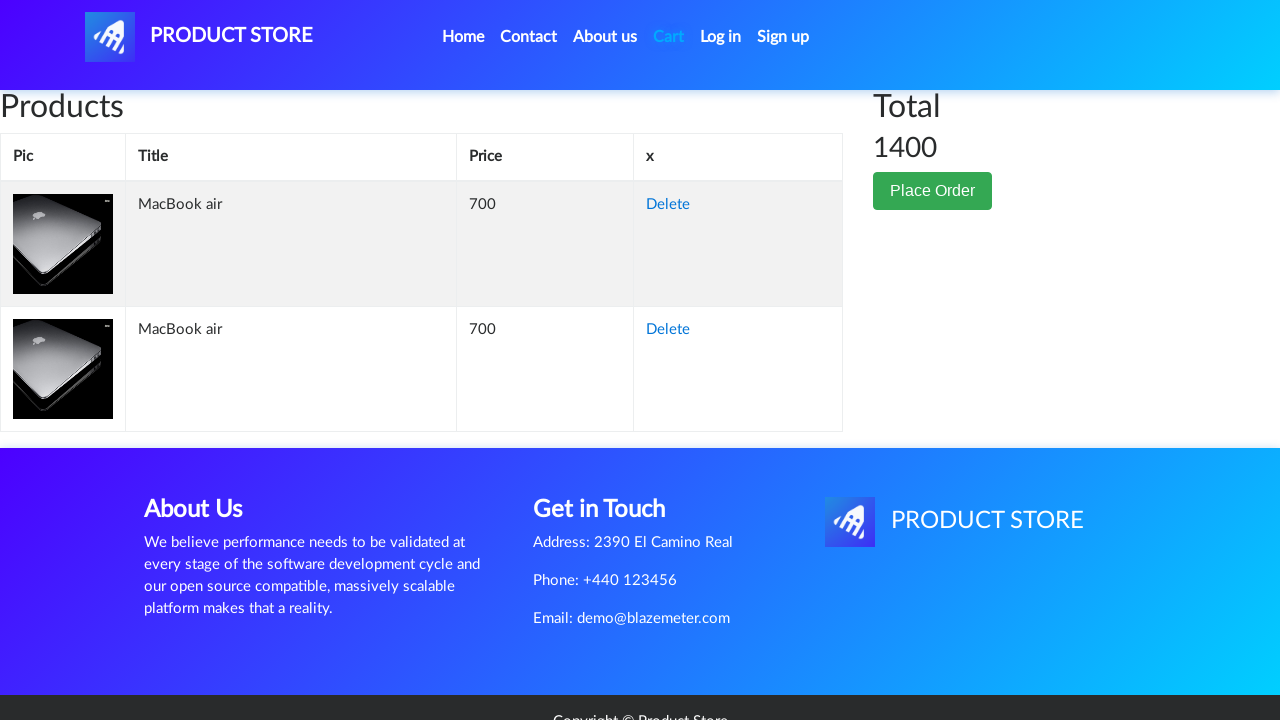

Cart items loaded and verified in cart table
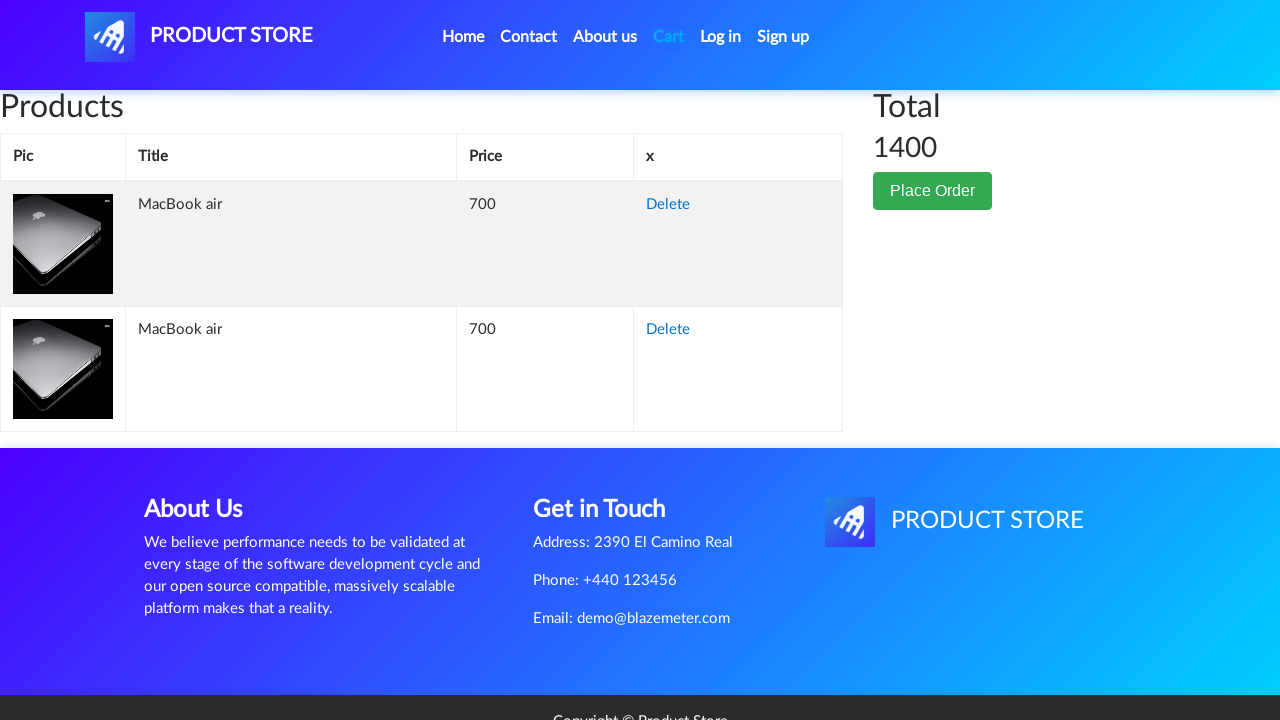

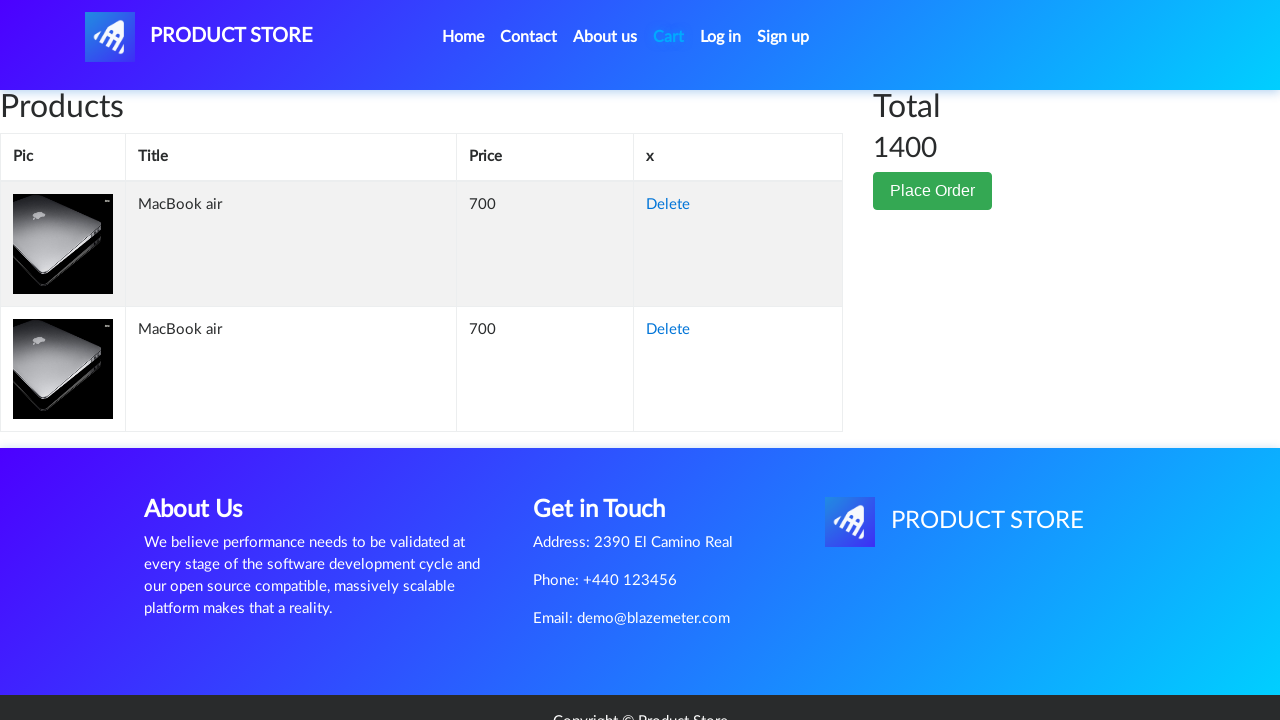